Tests form validation and submission by checking mandatory fields, filling out a complete registration form including personal details, subjects, hobbies, and address information

Starting URL: https://demoqa.com/automation-practice-form

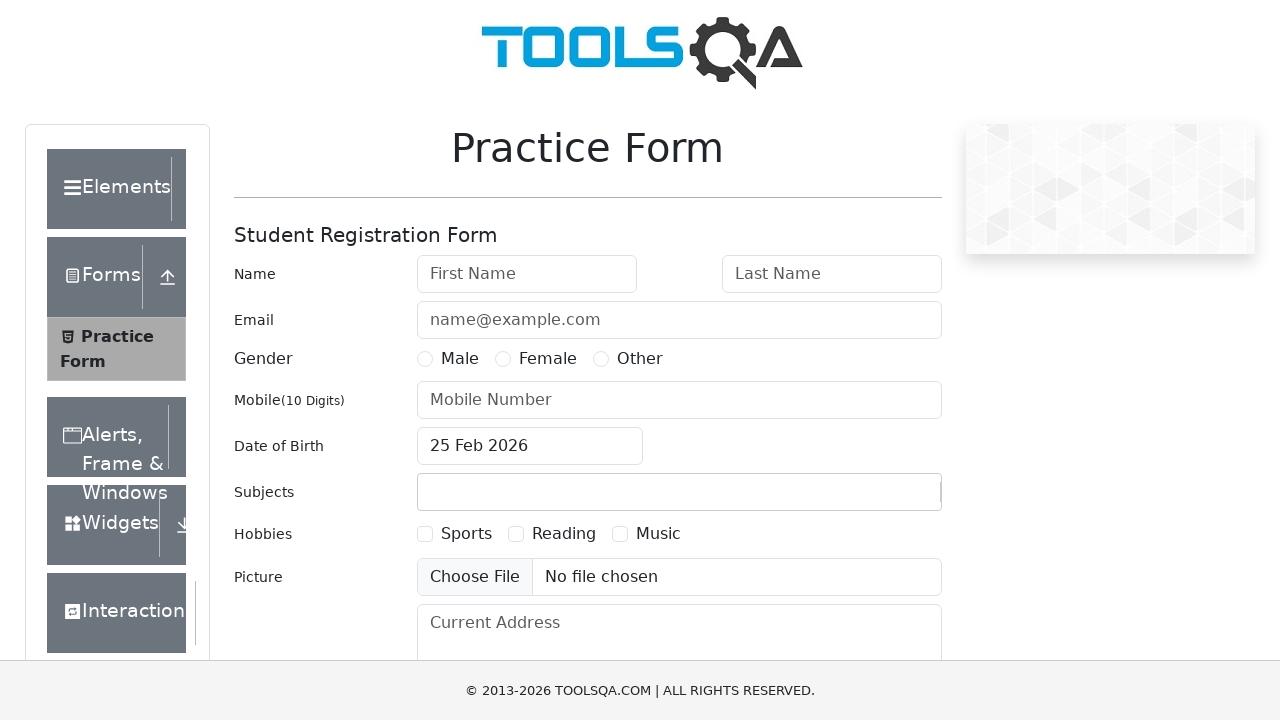

Cleared first name field intentionally to test mandatory field validation on #firstName
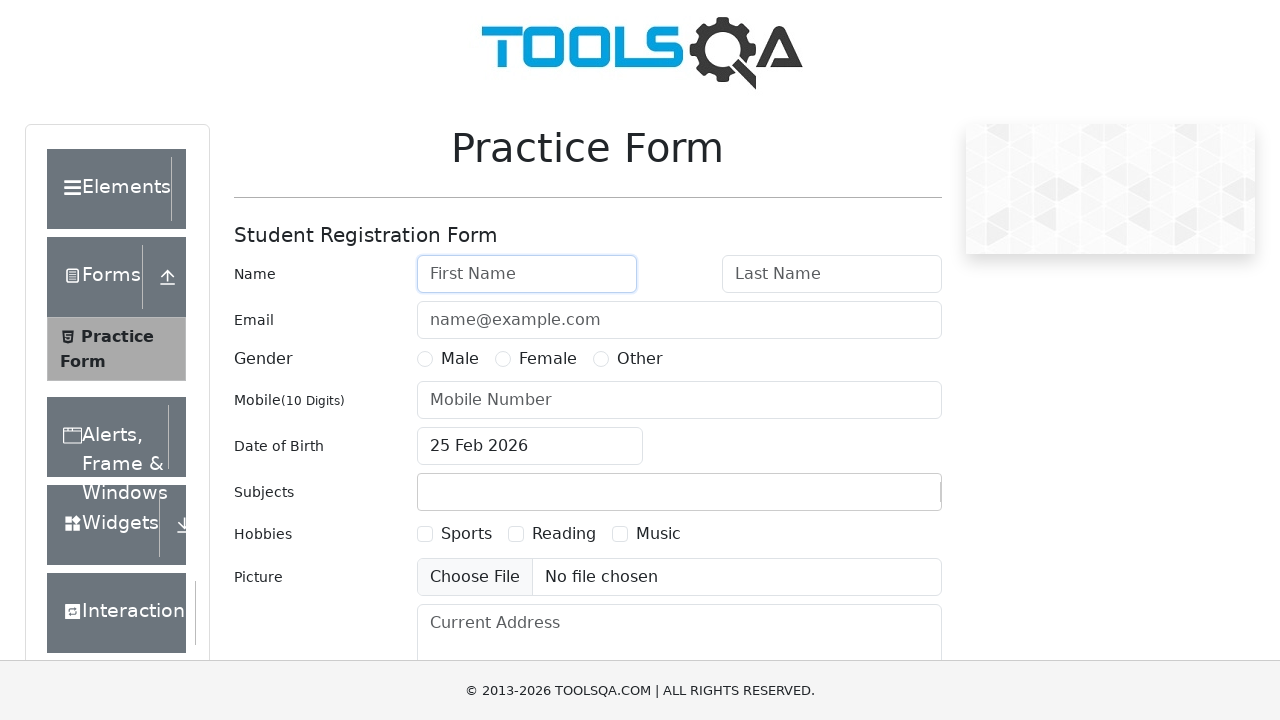

Cleared last name field intentionally to test mandatory field validation on #lastName
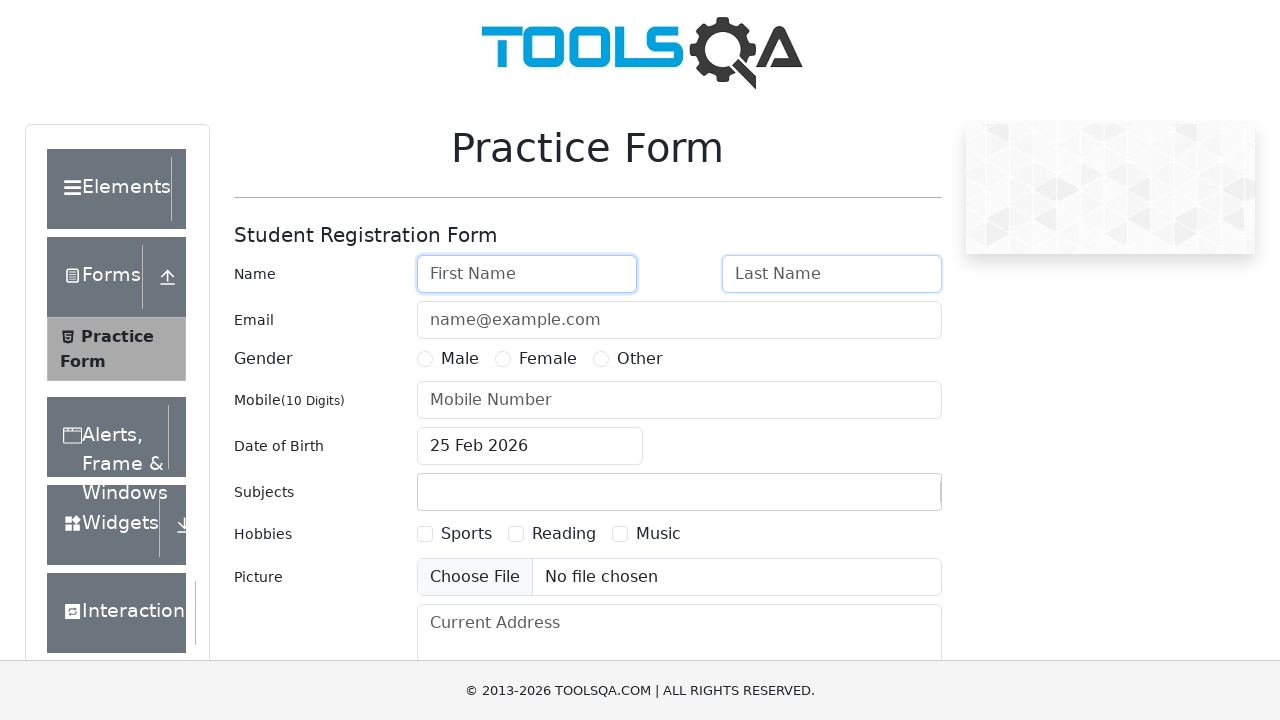

Filled email field with 'testuser@example.com' on #userEmail
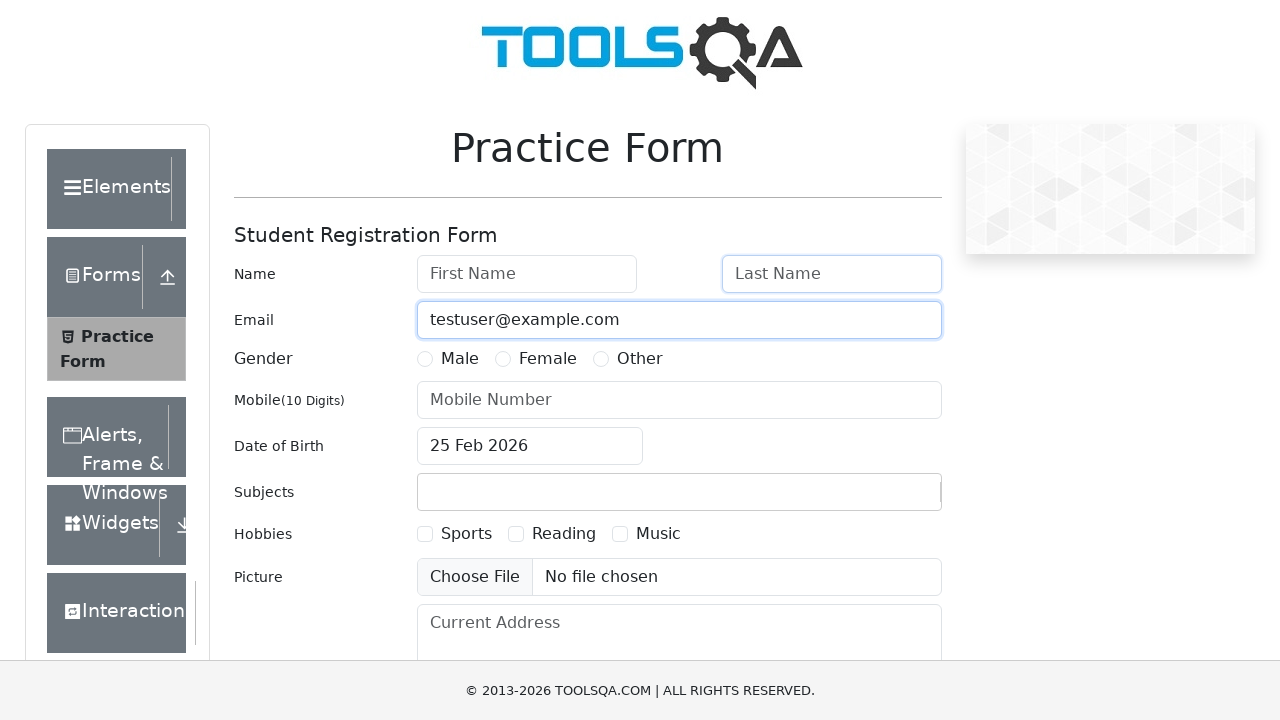

Cleared mobile number field intentionally to test mandatory field validation on #userNumber
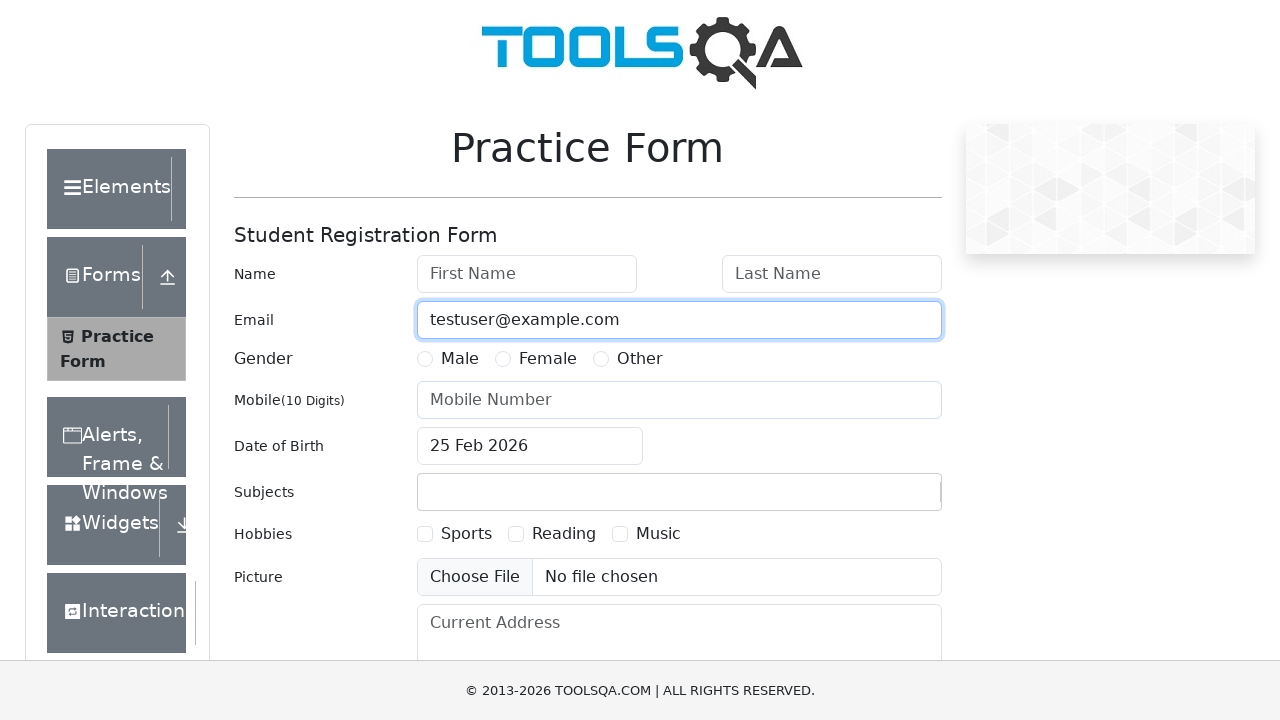

Clicked date of birth input field to open date picker at (530, 446) on #dateOfBirthInput
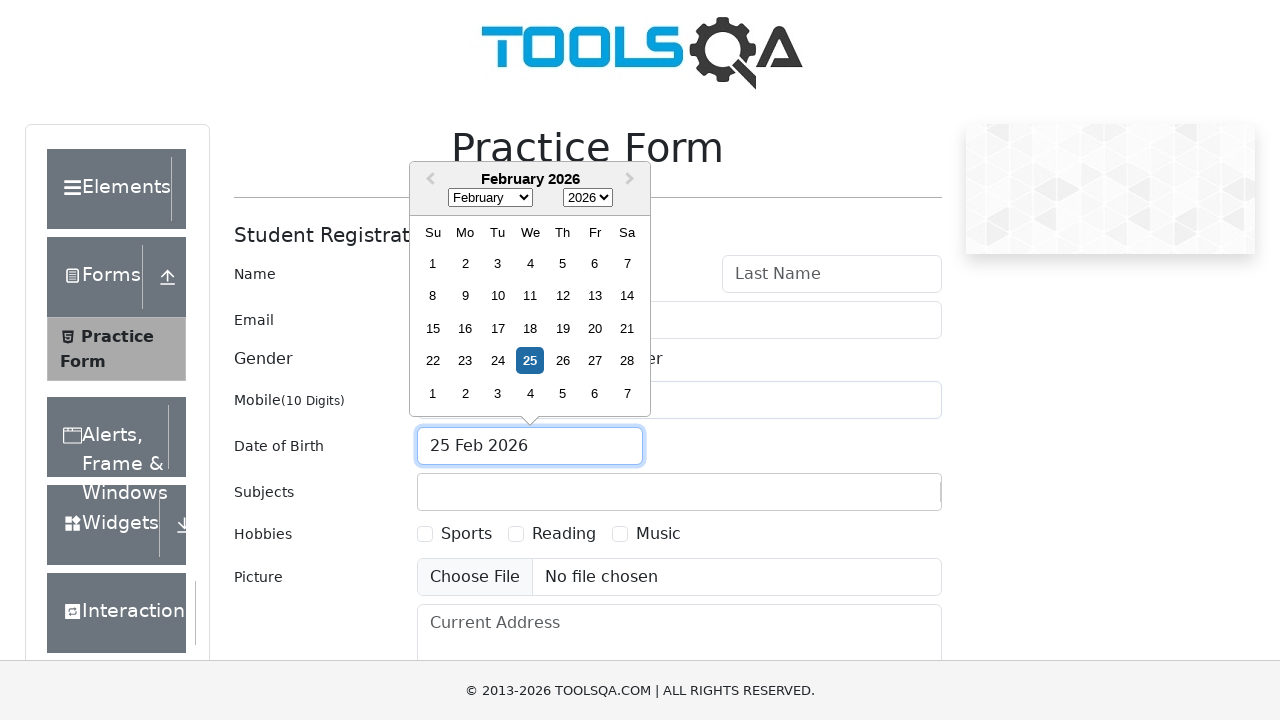

Selected March from month dropdown on .react-datepicker__month-select
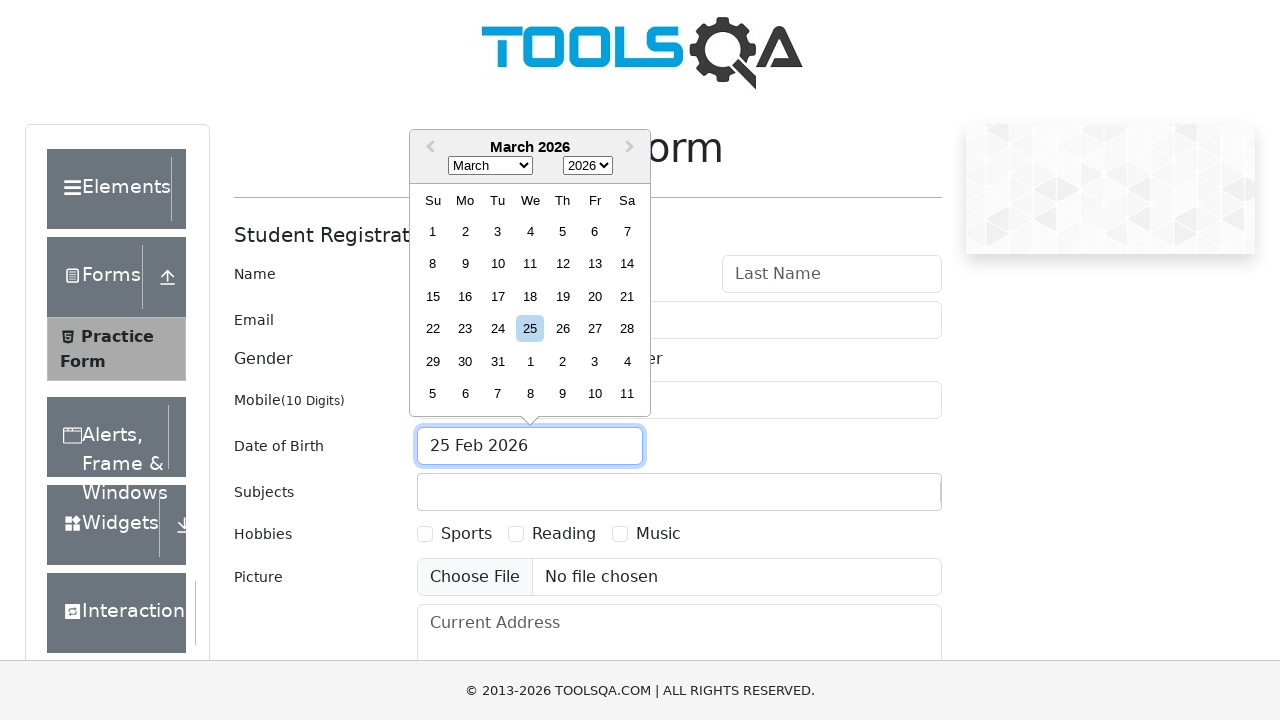

Selected 2000 from year dropdown on .react-datepicker__year-select
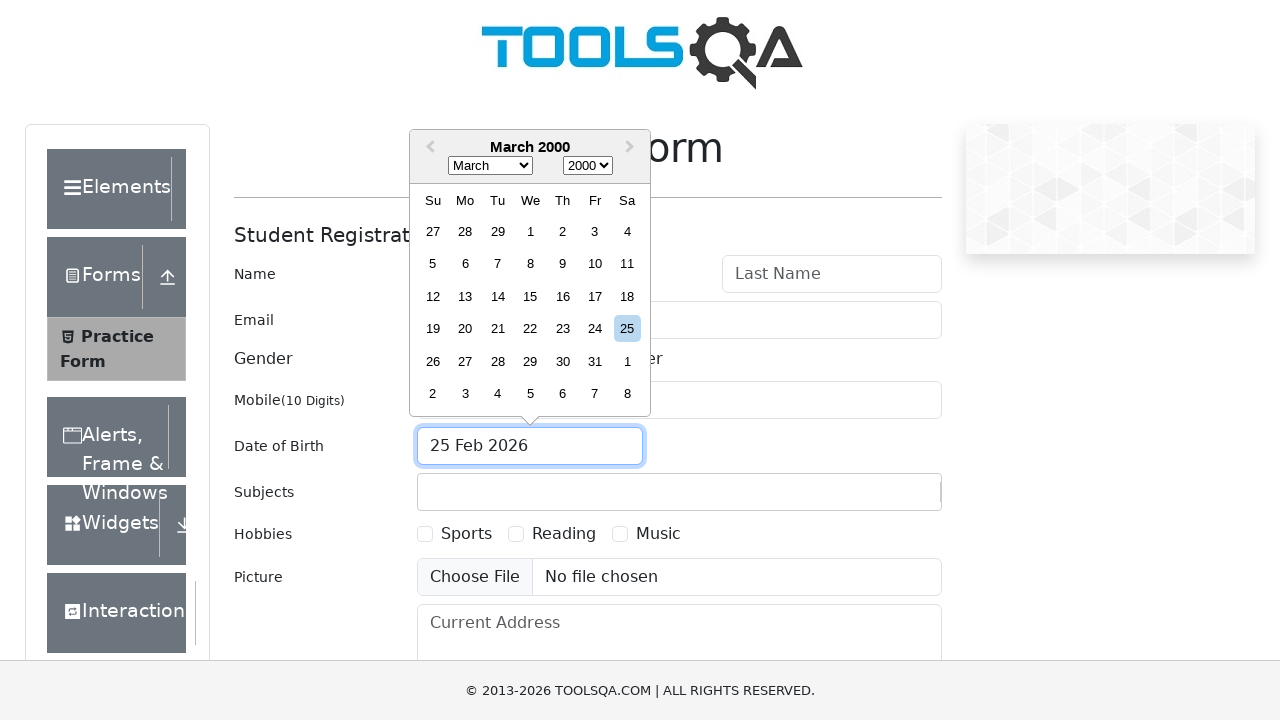

Selected date March 20th, 2000 from calendar at (465, 329) on div[aria-label='Choose Monday, March 20th, 2000']
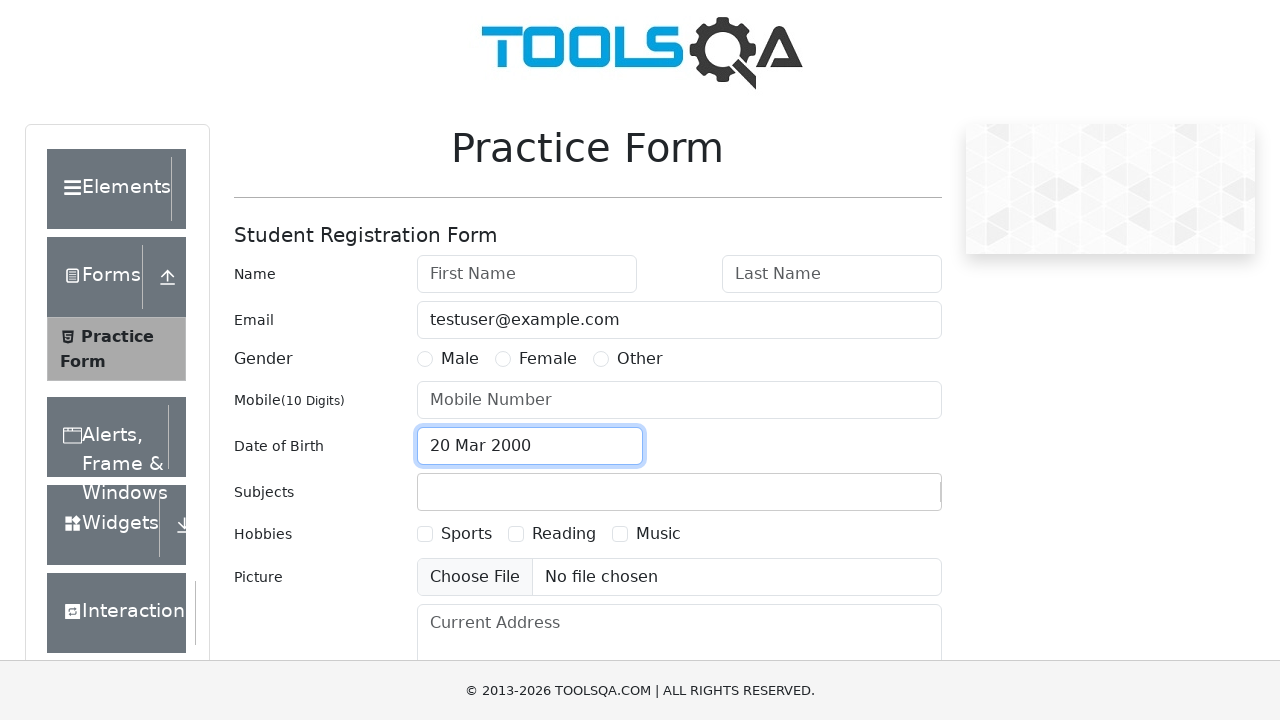

Filled subjects field with 'Computer Science' on #subjectsInput
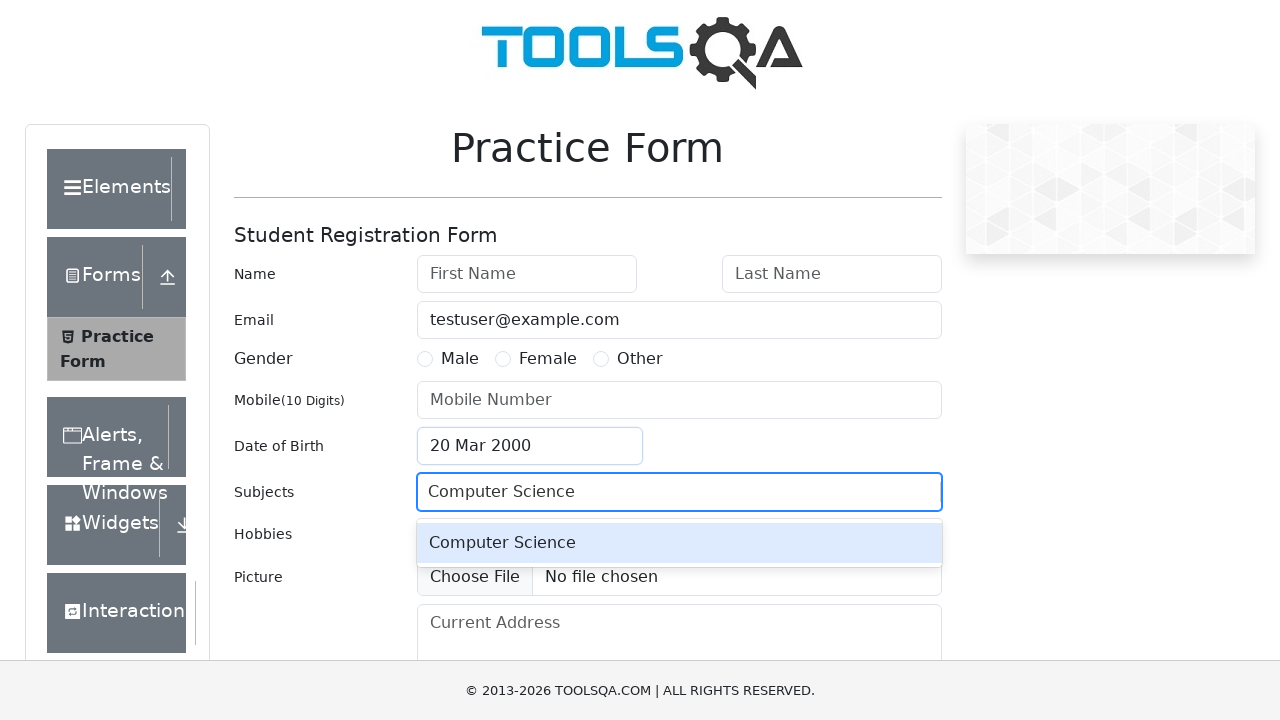

Selected first option from subjects dropdown at (679, 543) on #react-select-2-option-0
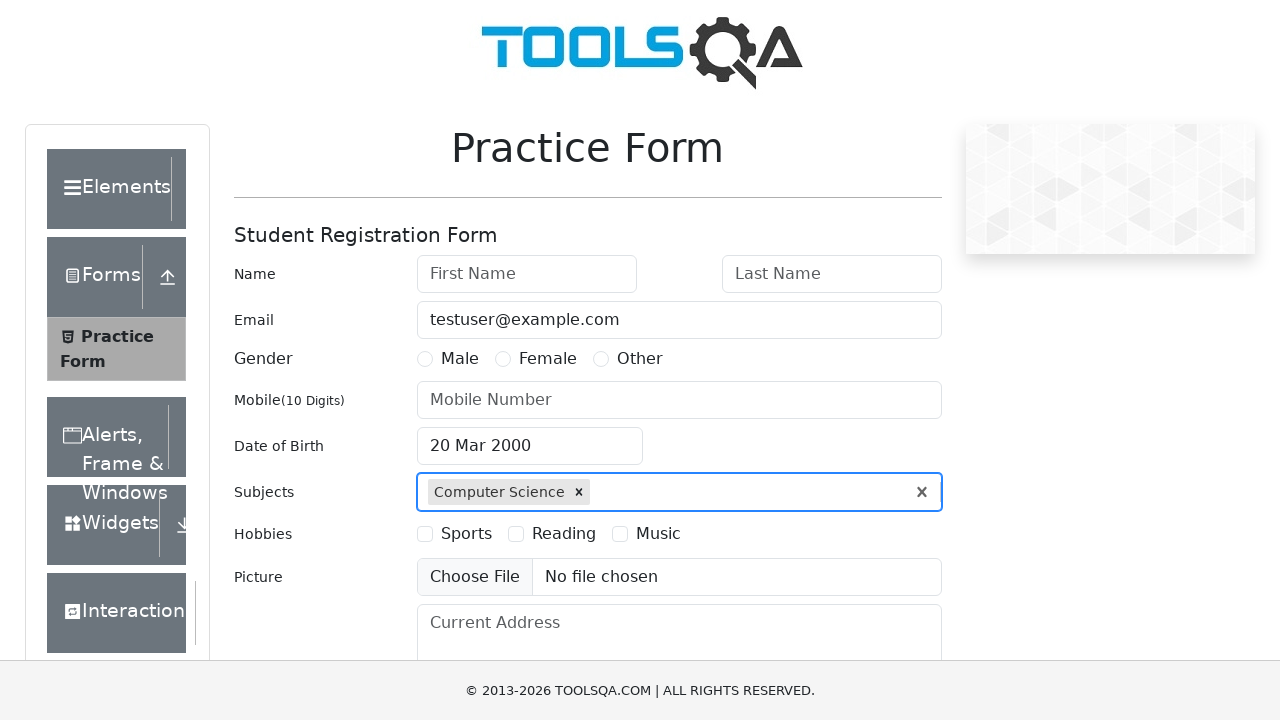

Clicked hobby checkbox: Hobbies at (263, 534) on div#hobbiesWrapper label >> nth=0
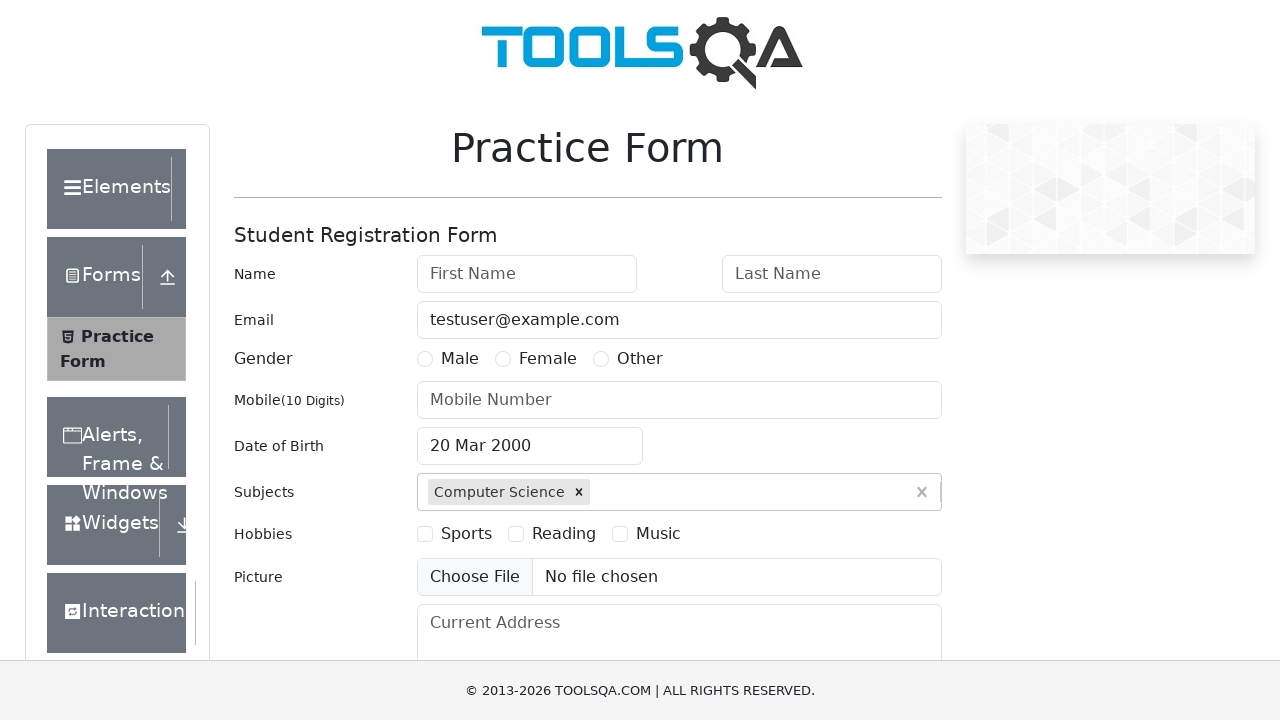

Clicked hobby checkbox: Sports at (466, 534) on div#hobbiesWrapper label >> nth=1
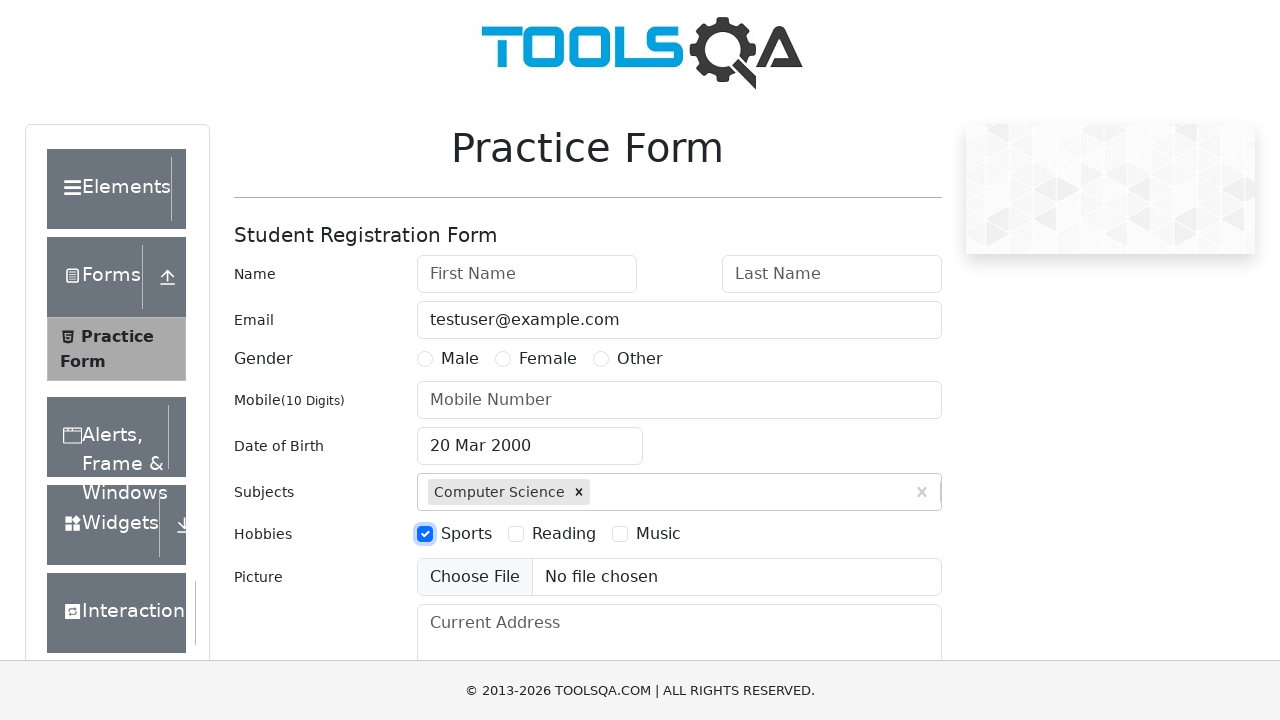

Clicked hobby checkbox: Reading at (564, 534) on div#hobbiesWrapper label >> nth=2
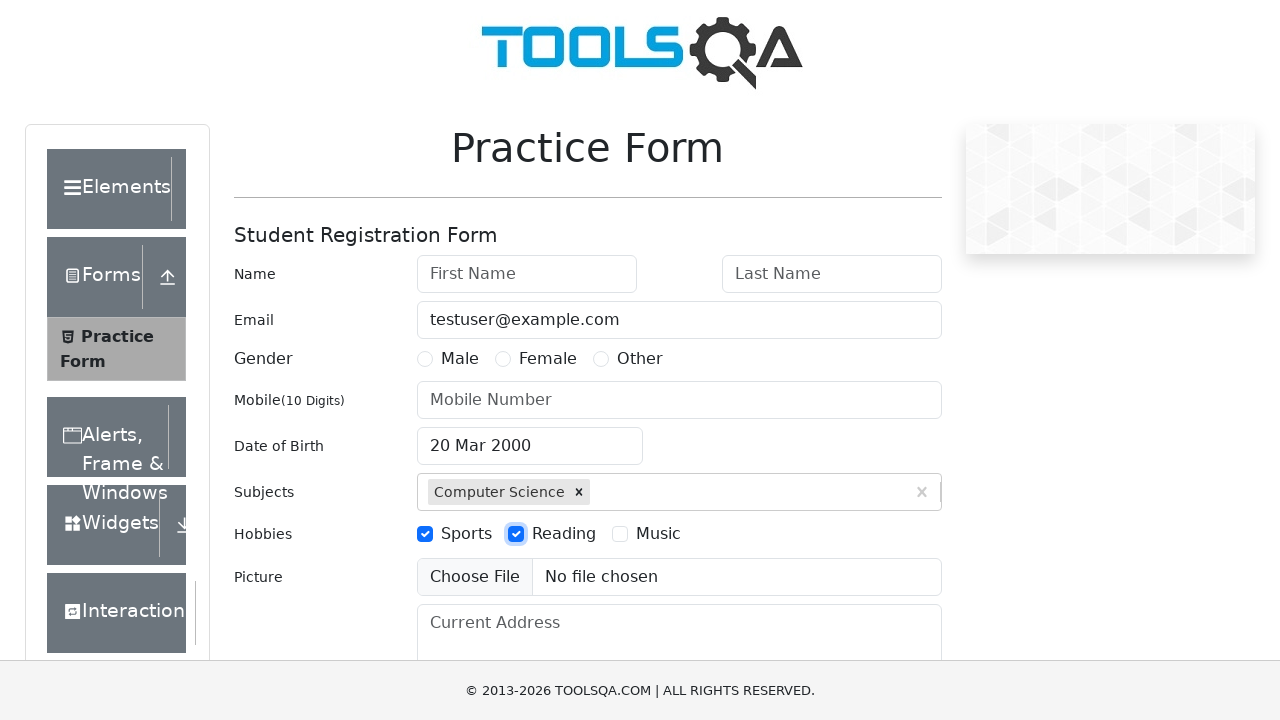

Filled current address field with '123 Test Street, Test City, Test State' on #currentAddress
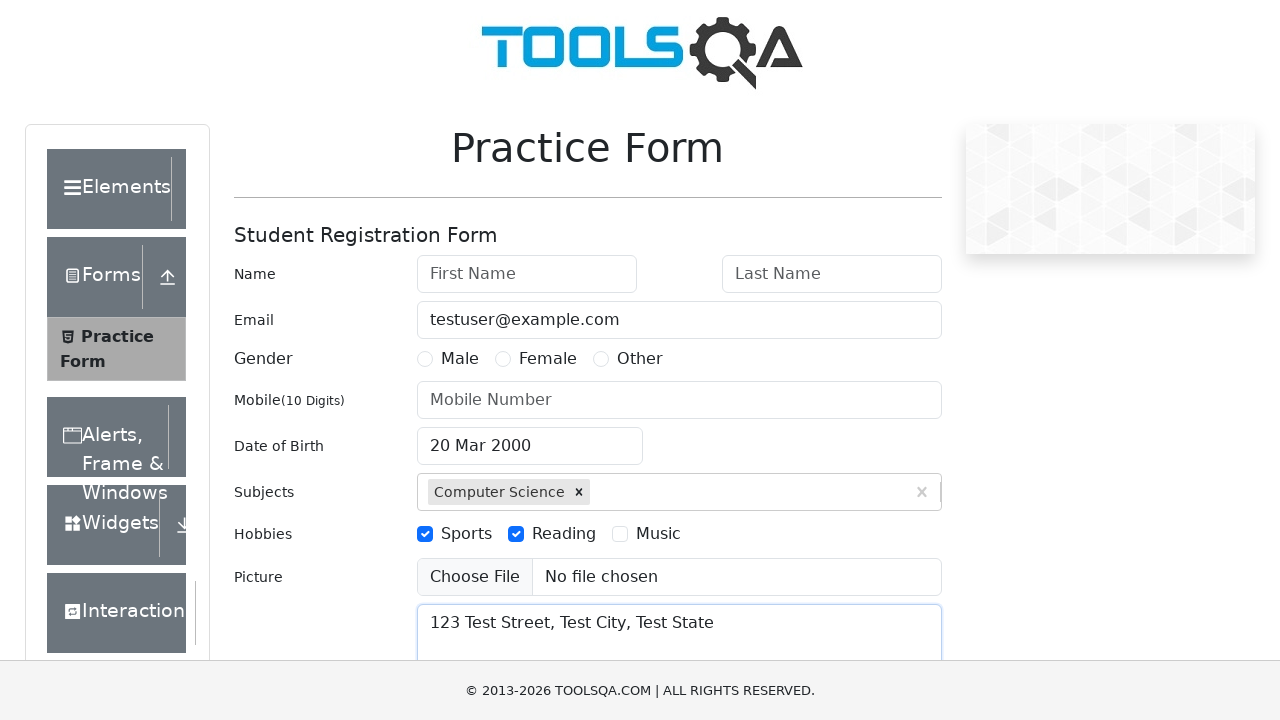

Clicked state dropdown to open options at (527, 437) on div#state
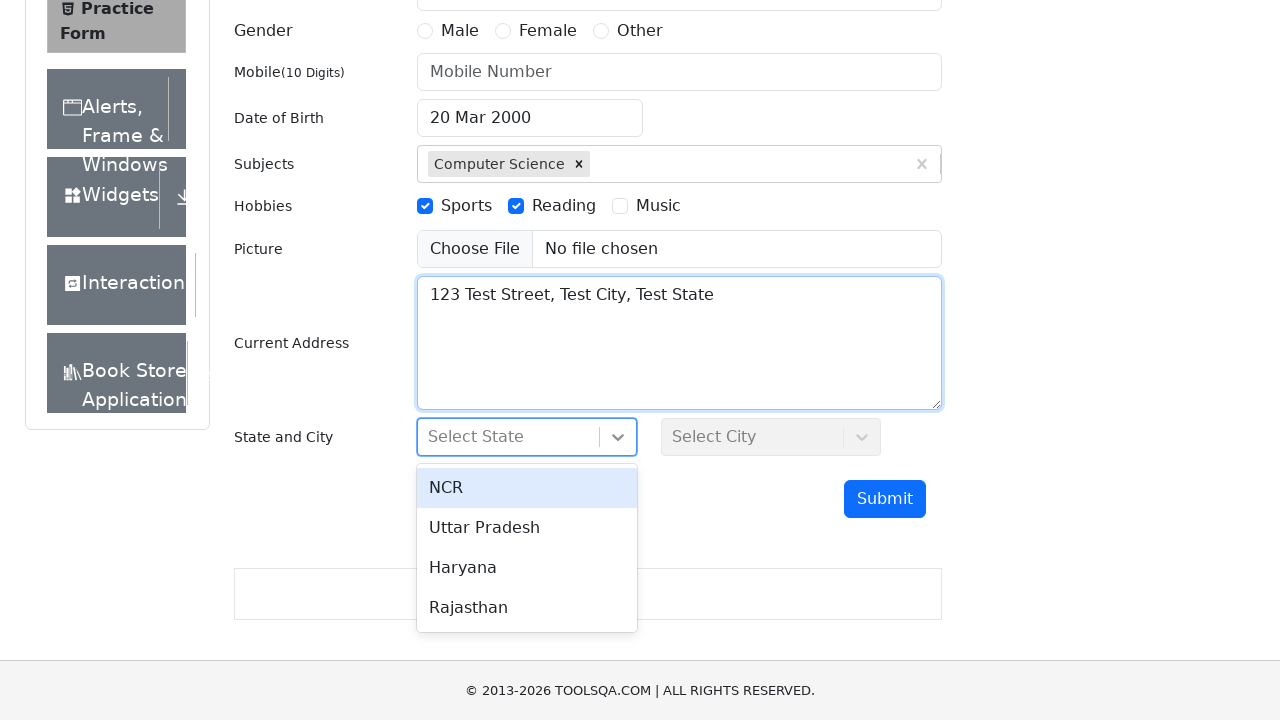

Selected first state option from dropdown at (527, 488) on #react-select-3-option-0
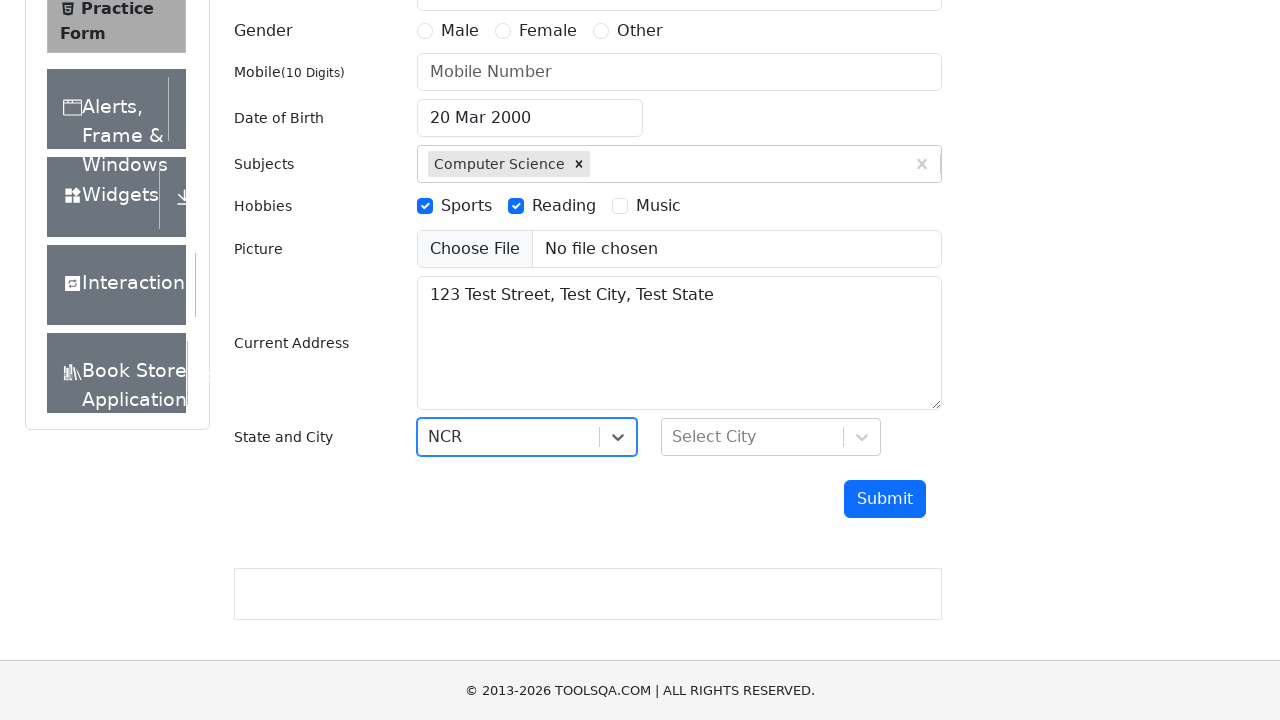

Clicked city dropdown to open options at (771, 437) on div#city
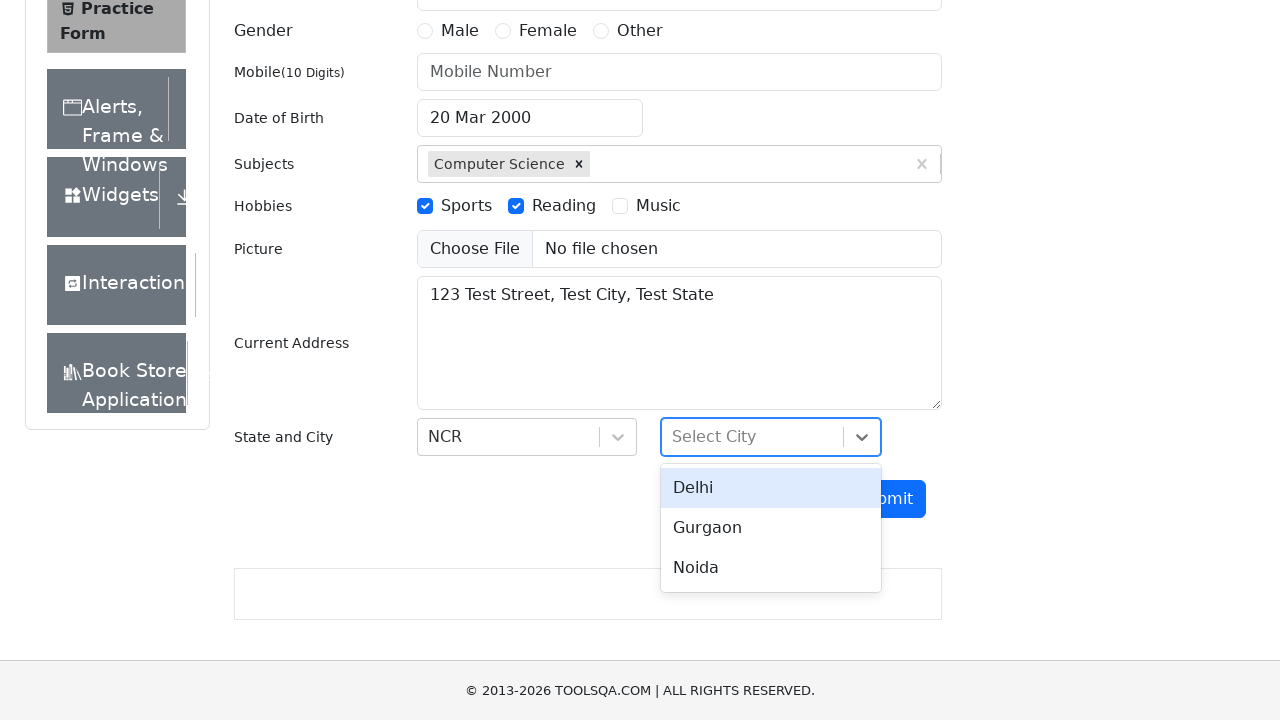

Selected first city option from dropdown at (771, 488) on #react-select-4-option-0
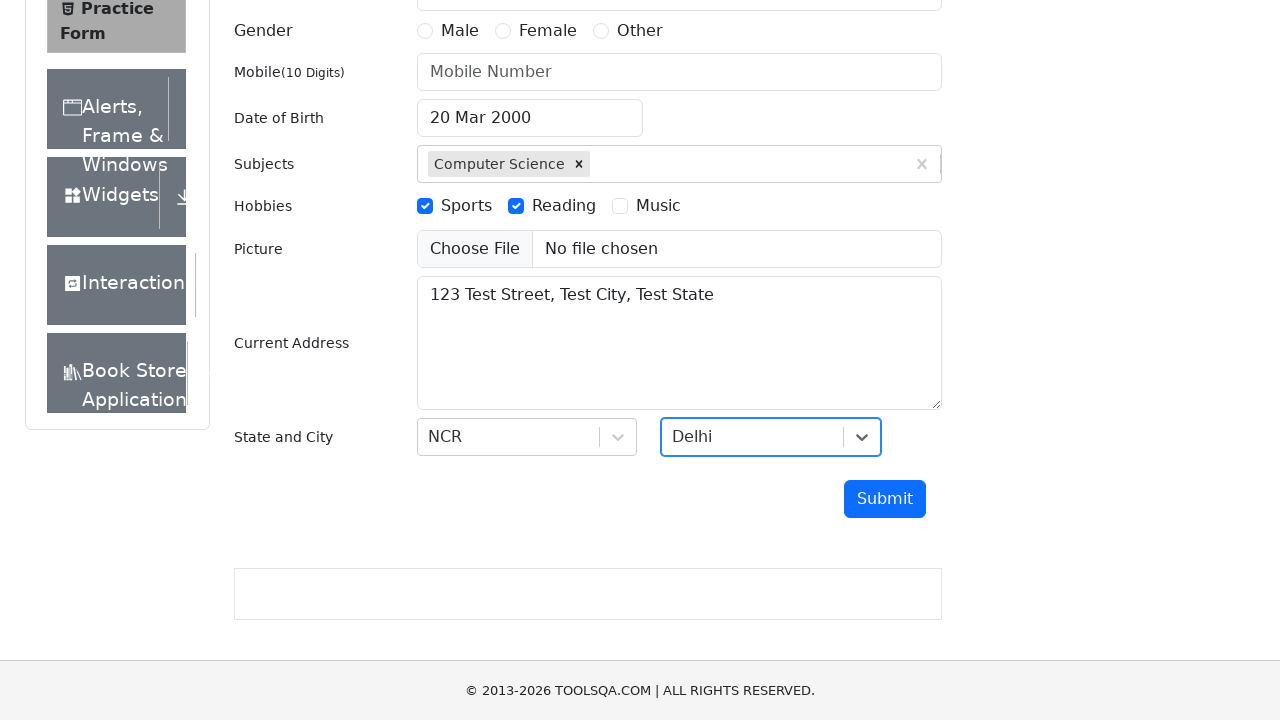

Clicked submit button to submit the registration form at (885, 499) on #submit
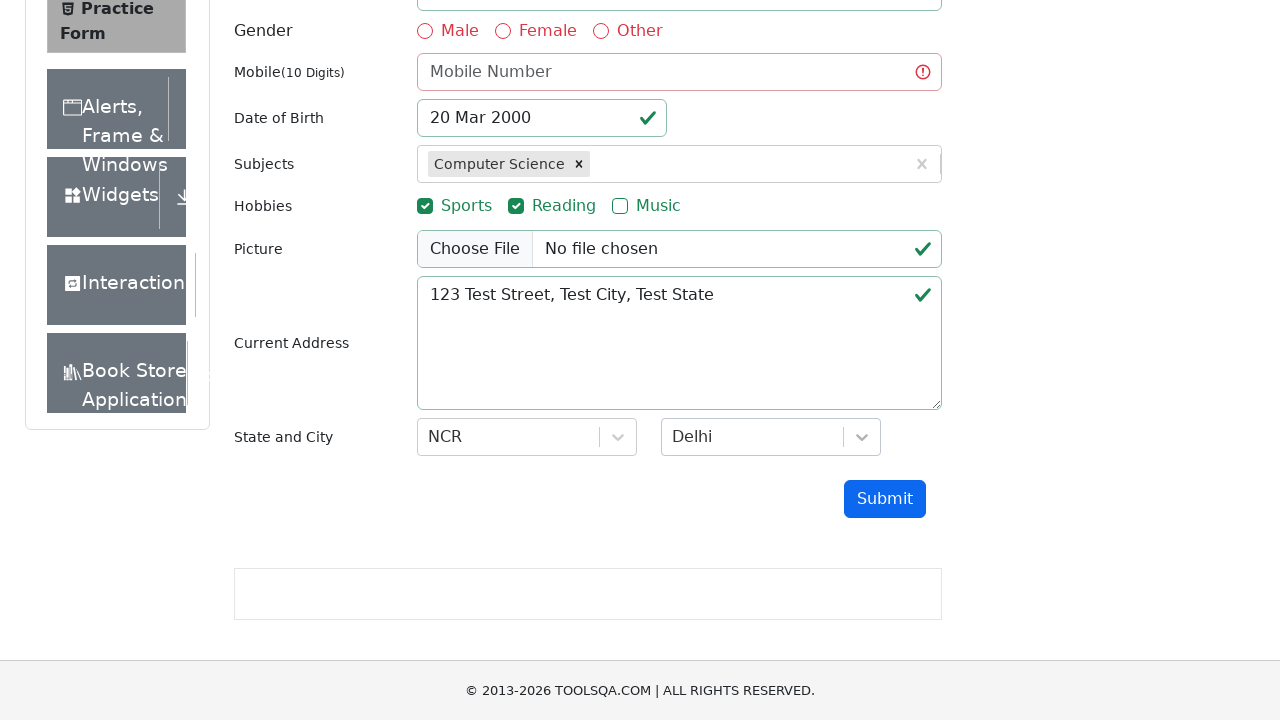

Waited 1 second for form submission to complete
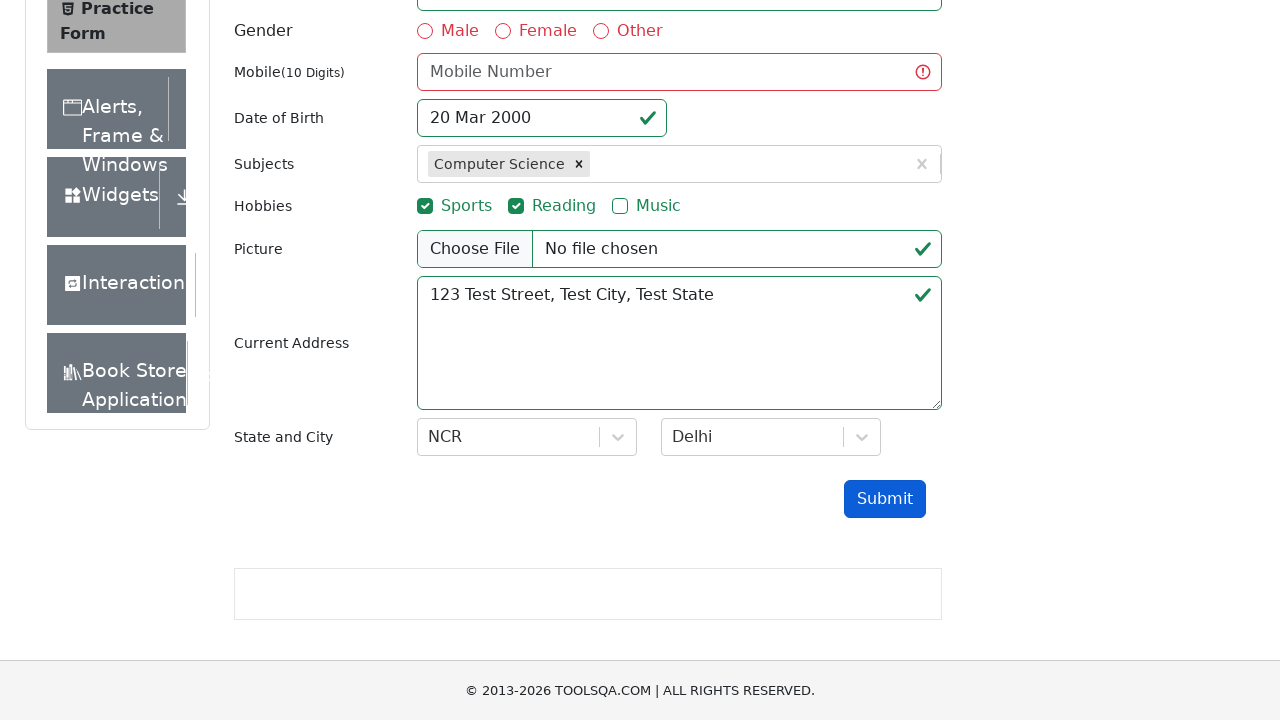

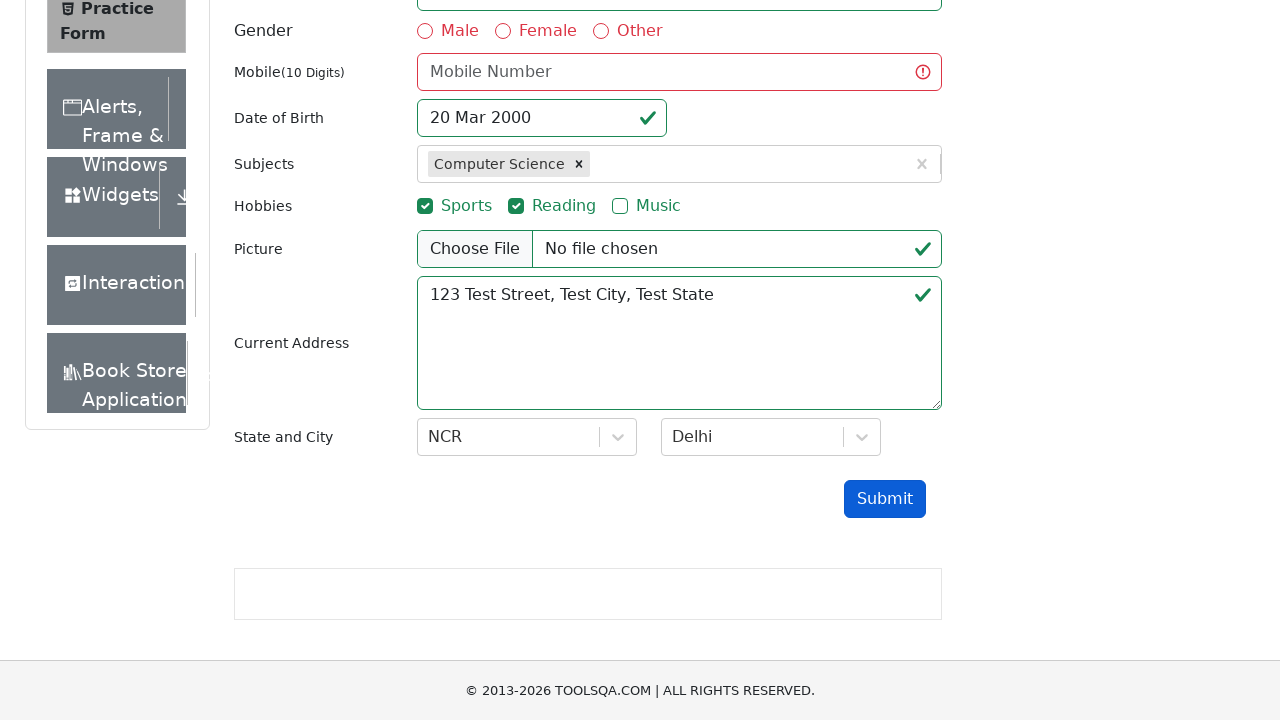